Tests clicking a submit button on the DemoQA text-box page by locating it via class name and clicking it.

Starting URL: https://demoqa.com/text-box

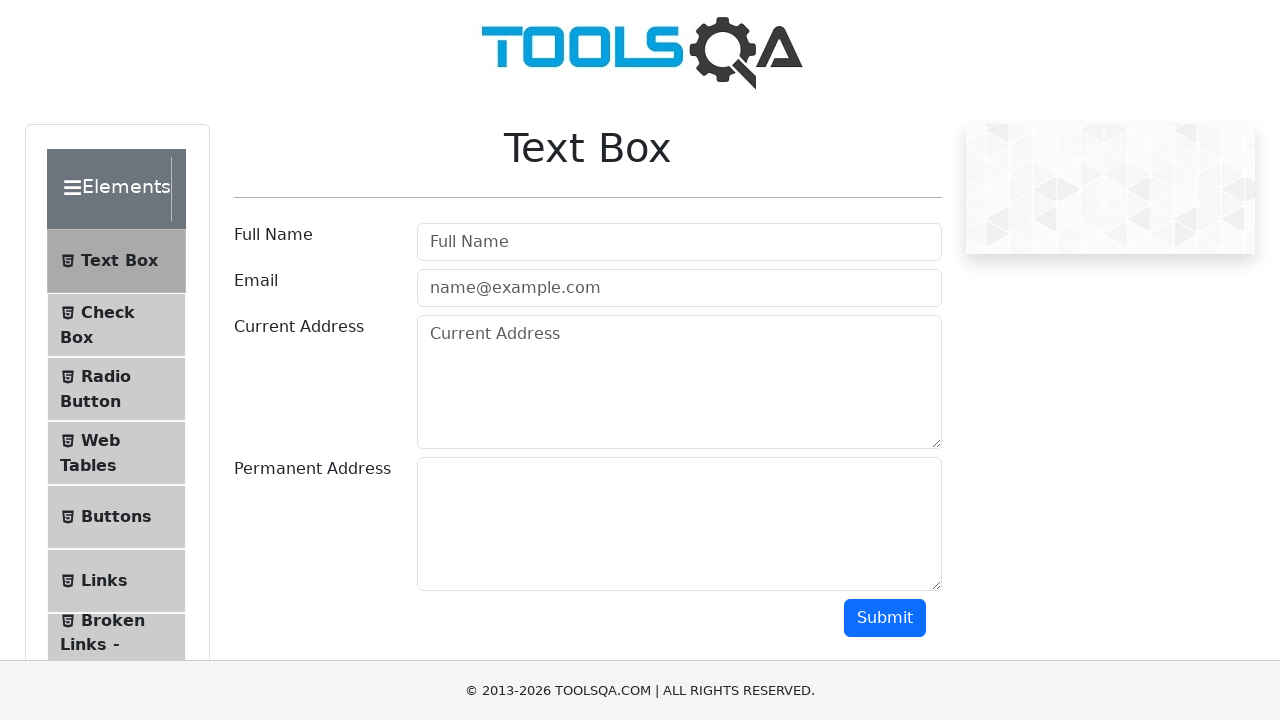

Navigated to DemoQA text-box page
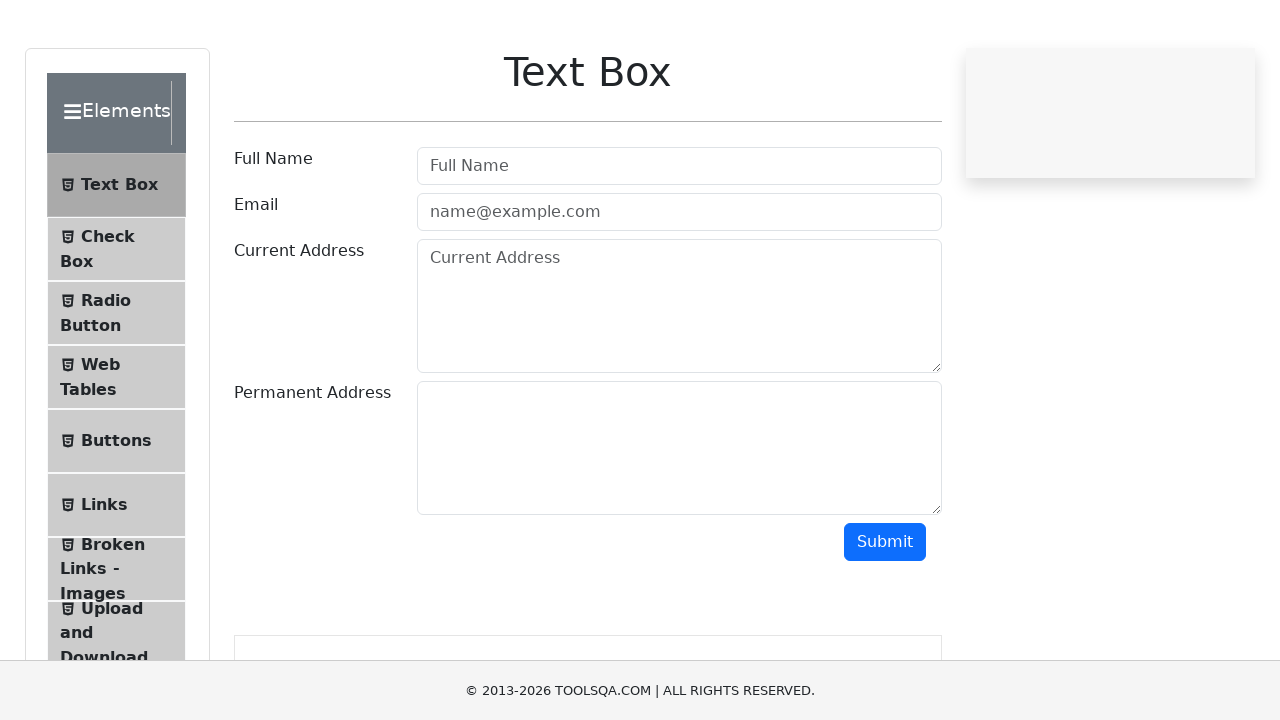

Clicked submit button located by class name '.btn-primary' at (885, 618) on .btn-primary
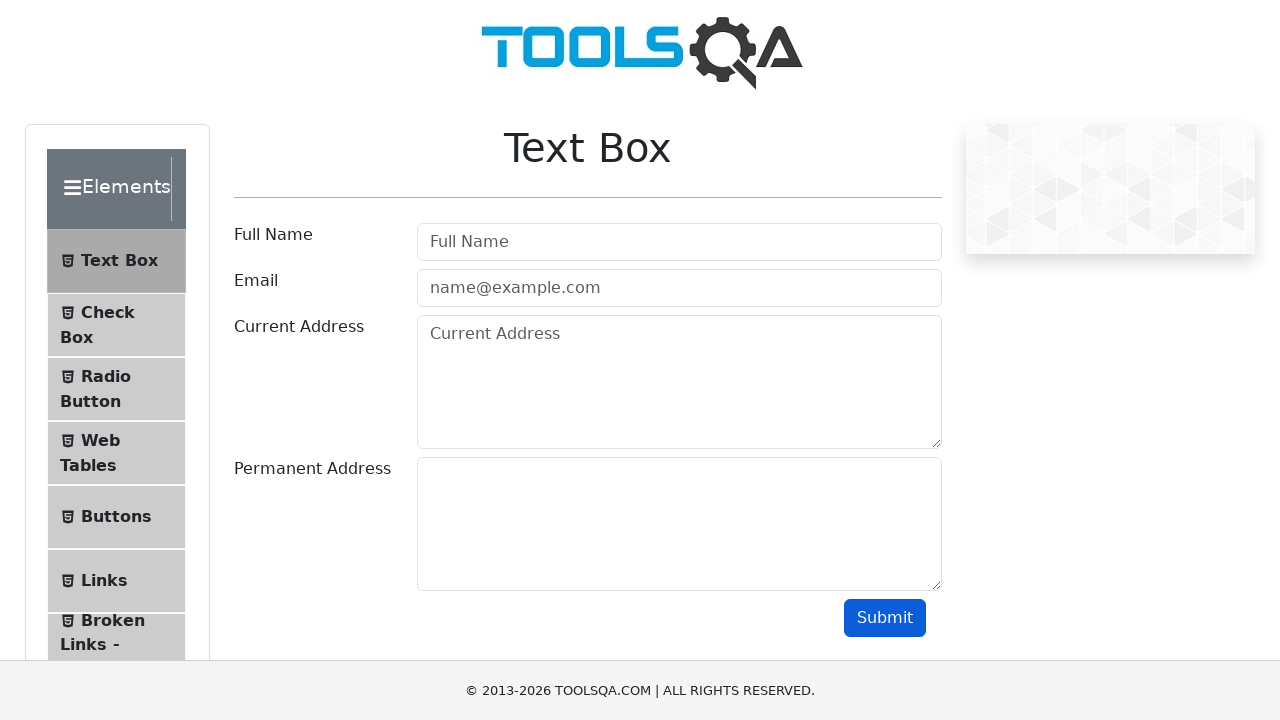

Waited 1000ms for response
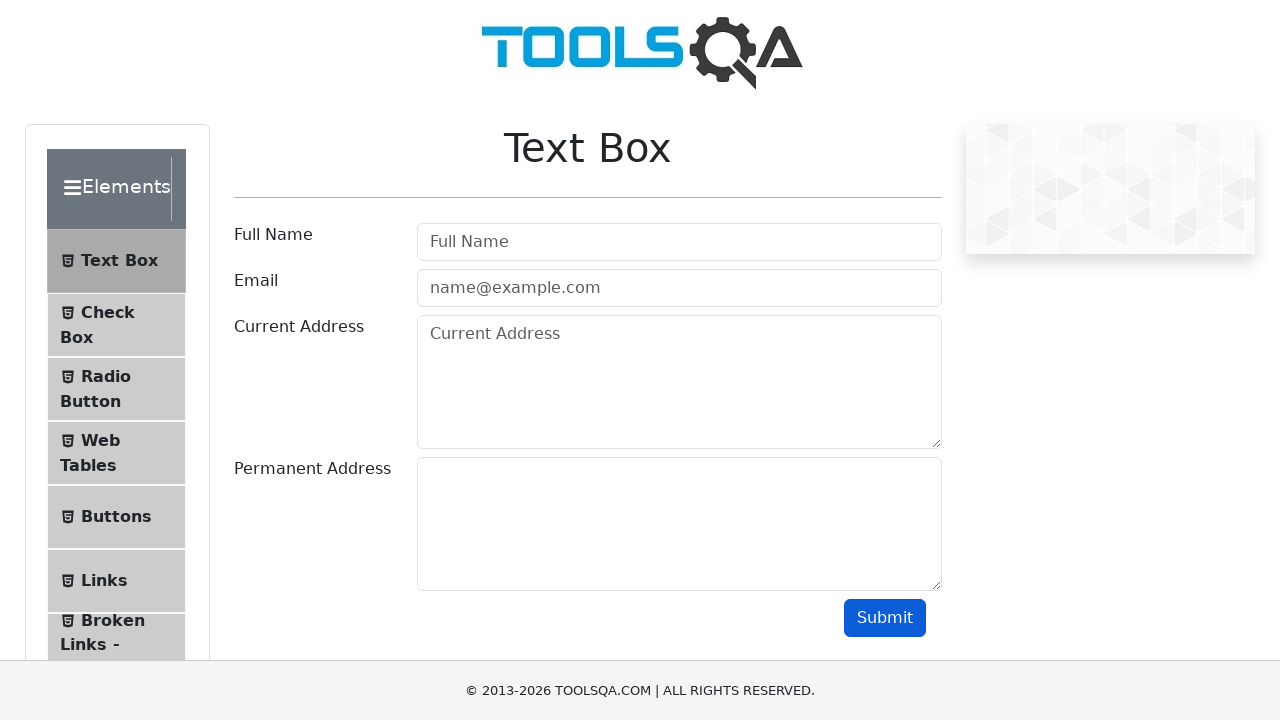

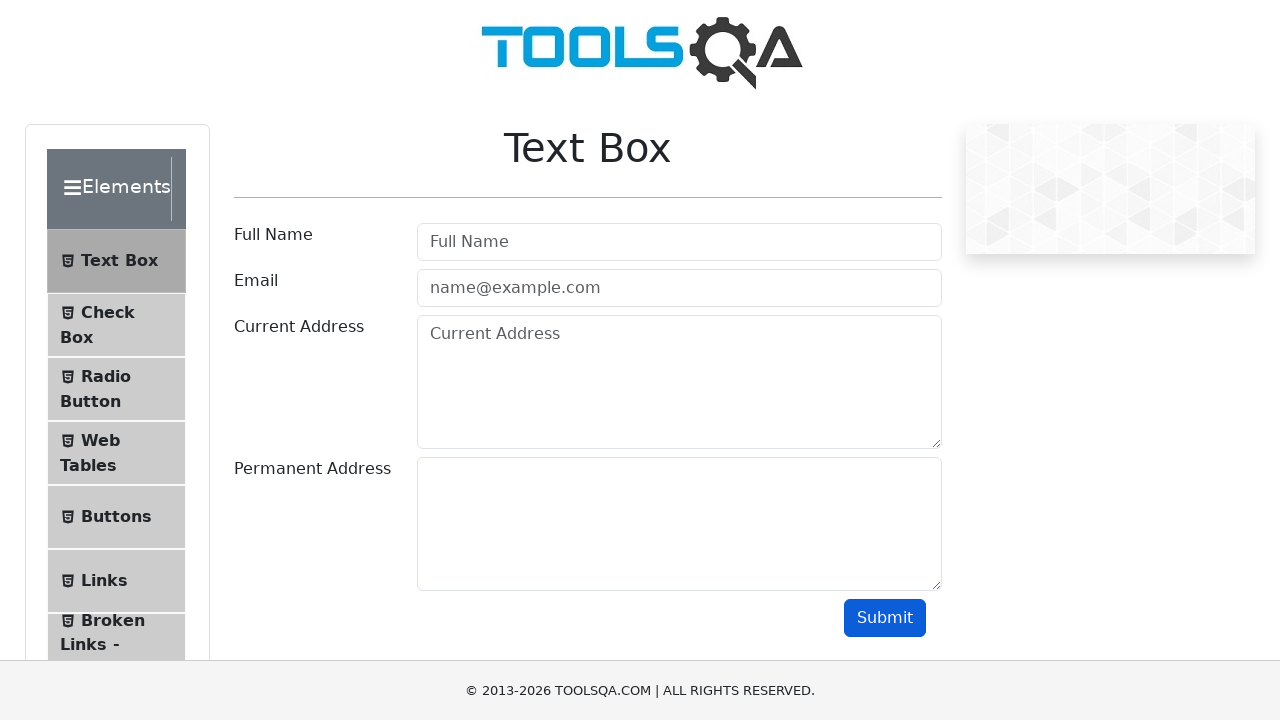